Tests drag and drop functionality by dragging an element and dropping it onto a target drop zone within an iframe

Starting URL: https://jqueryui.com/droppable/

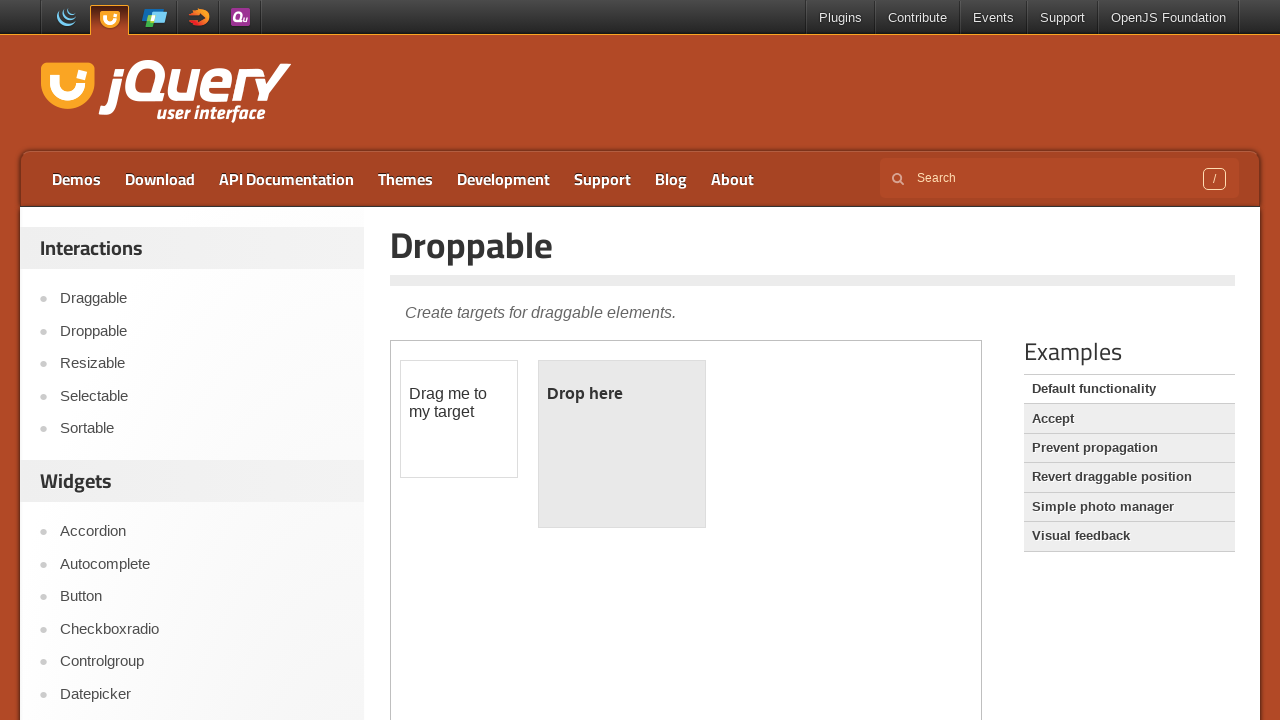

Located the iframe containing the drag and drop demo
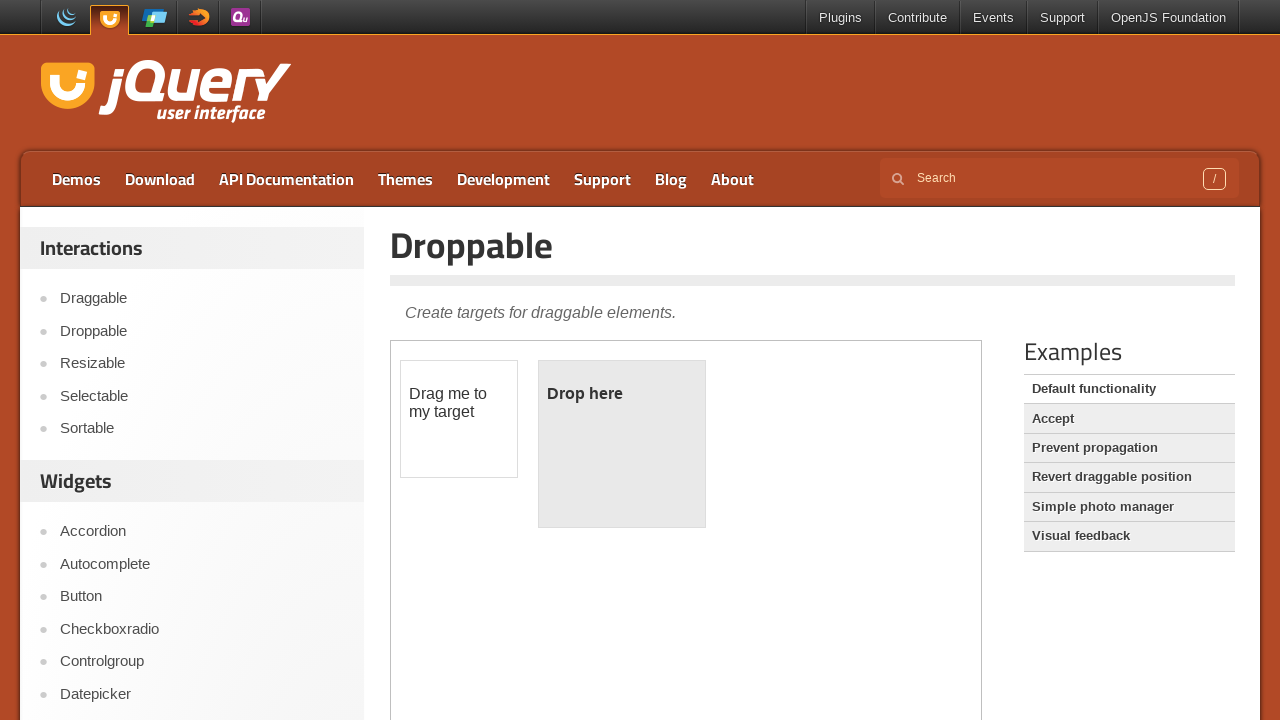

Located the draggable element within the iframe
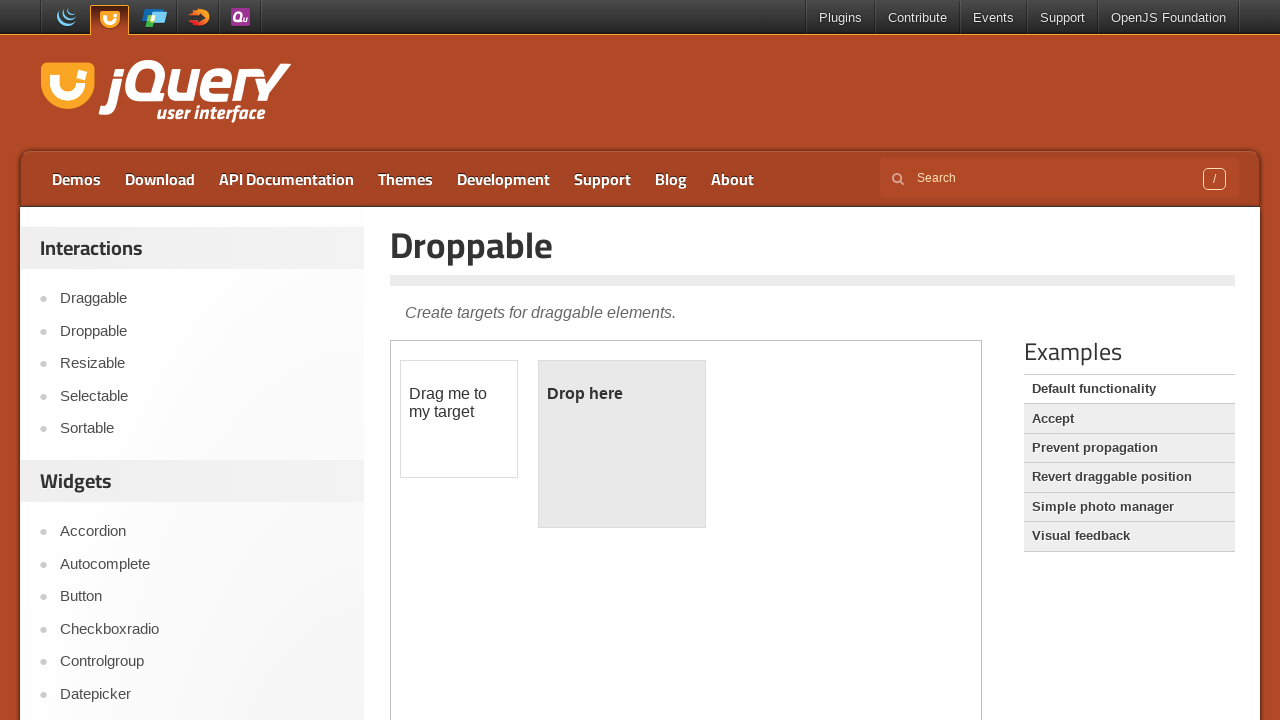

Located the droppable target zone within the iframe
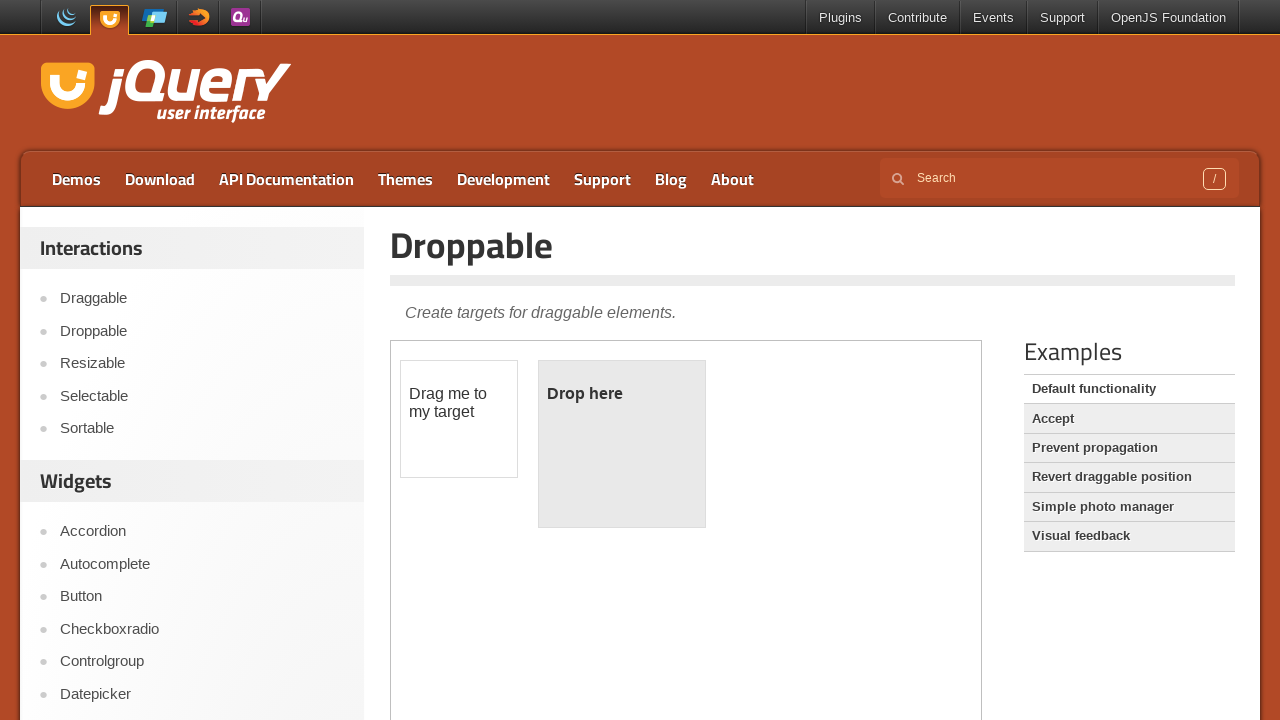

Successfully dragged the draggable element and dropped it onto the droppable target zone at (622, 444)
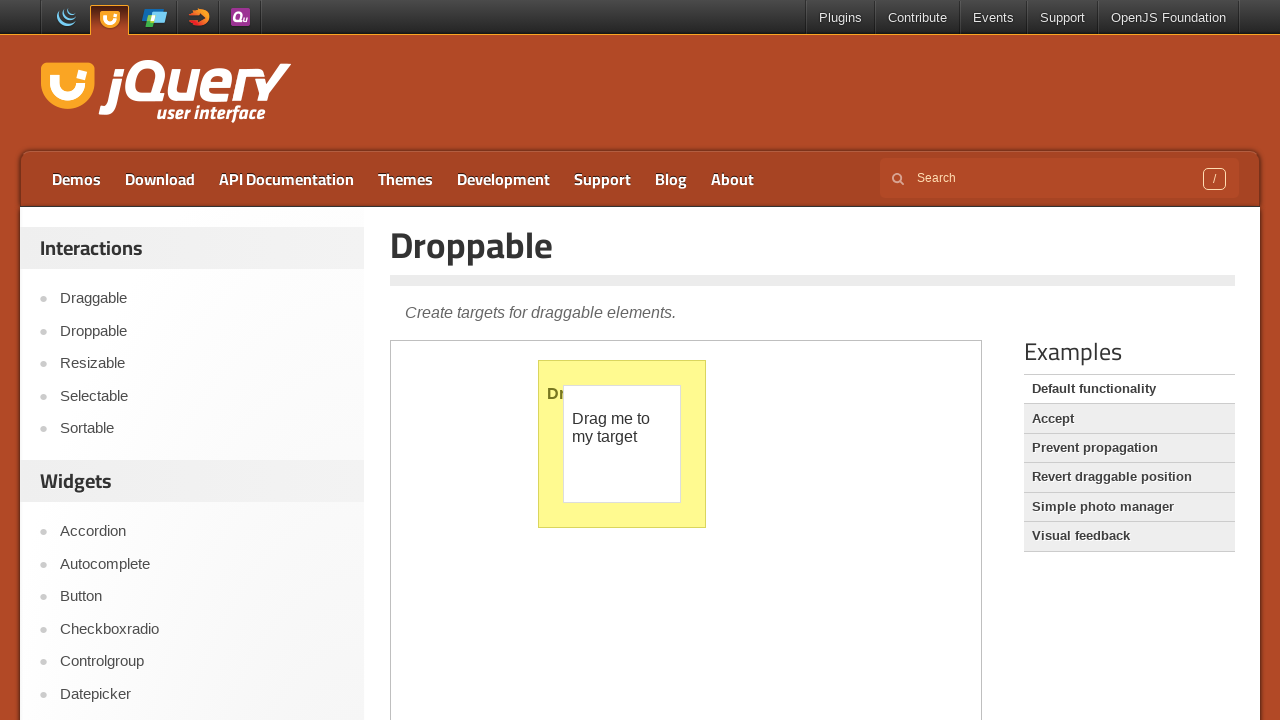

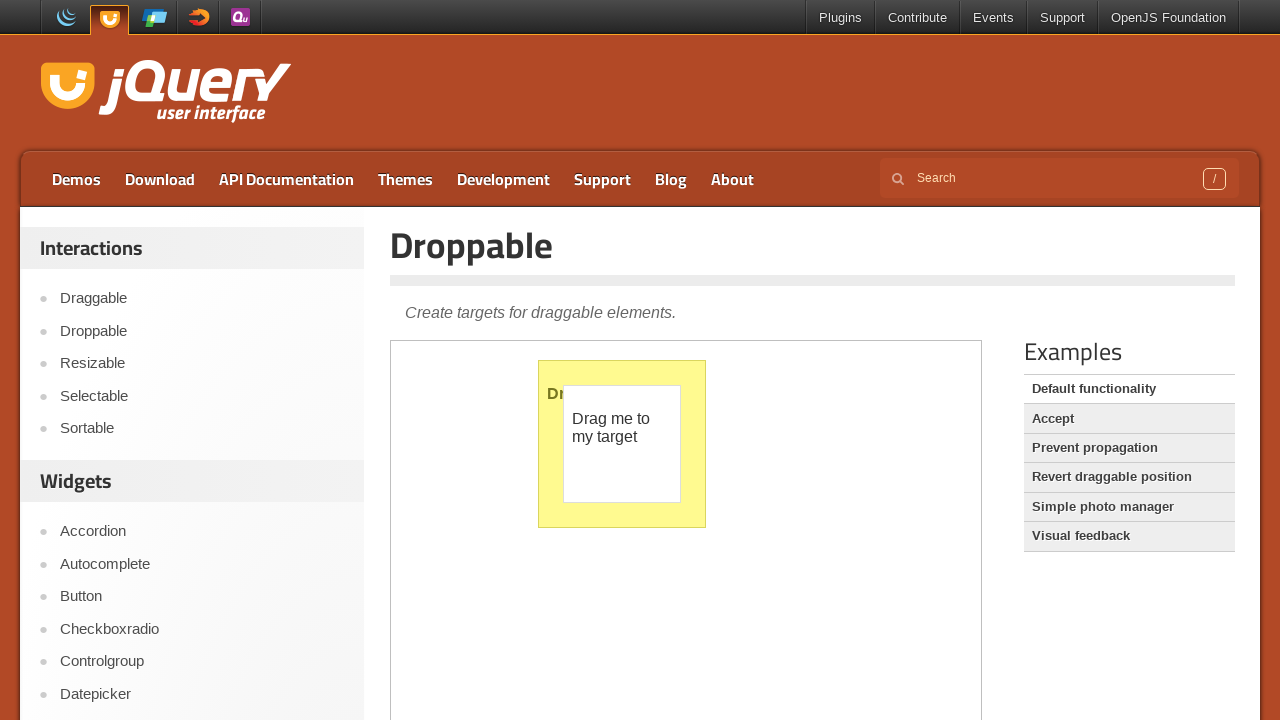